Tests Trivago hotel search page loads successfully for a Sikkim, India hotel search

Starting URL: https://www.trivago.in/en-IN/lm/hotels-sikkim-india?search=200-64951;dr-20221123-20221124

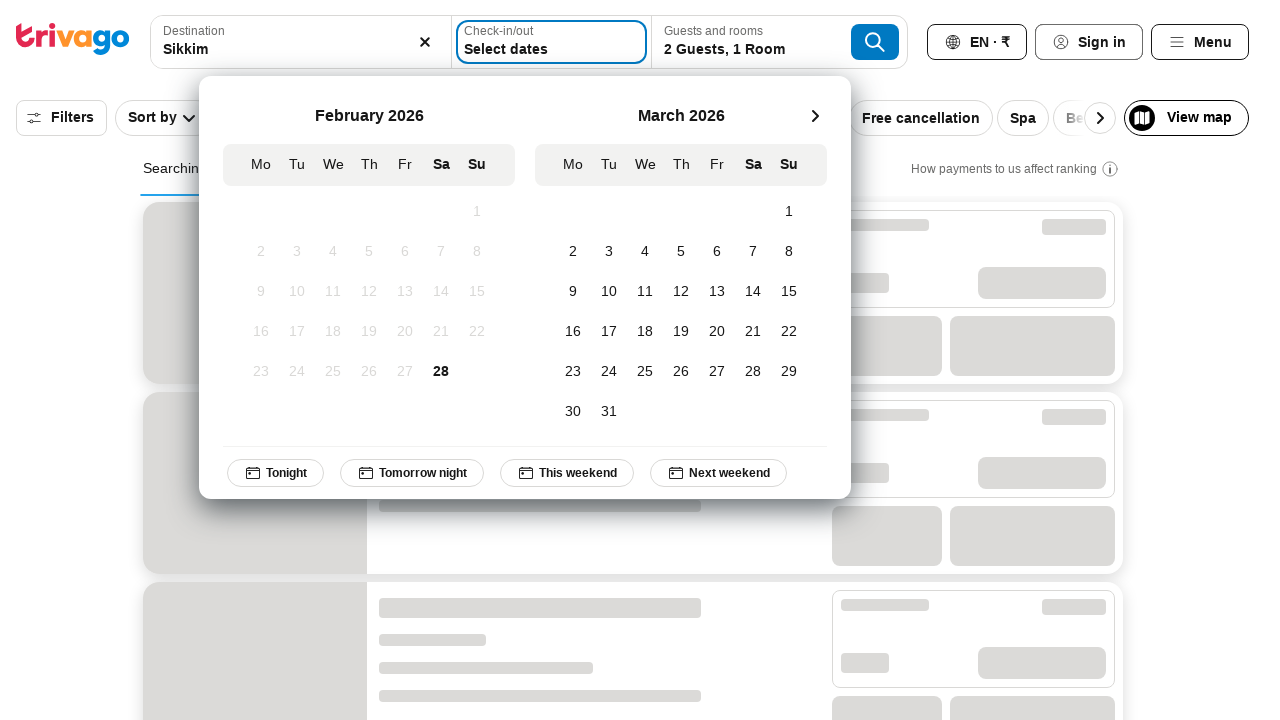

Waited for page to reach networkidle state - Trivago hotel search page loaded successfully
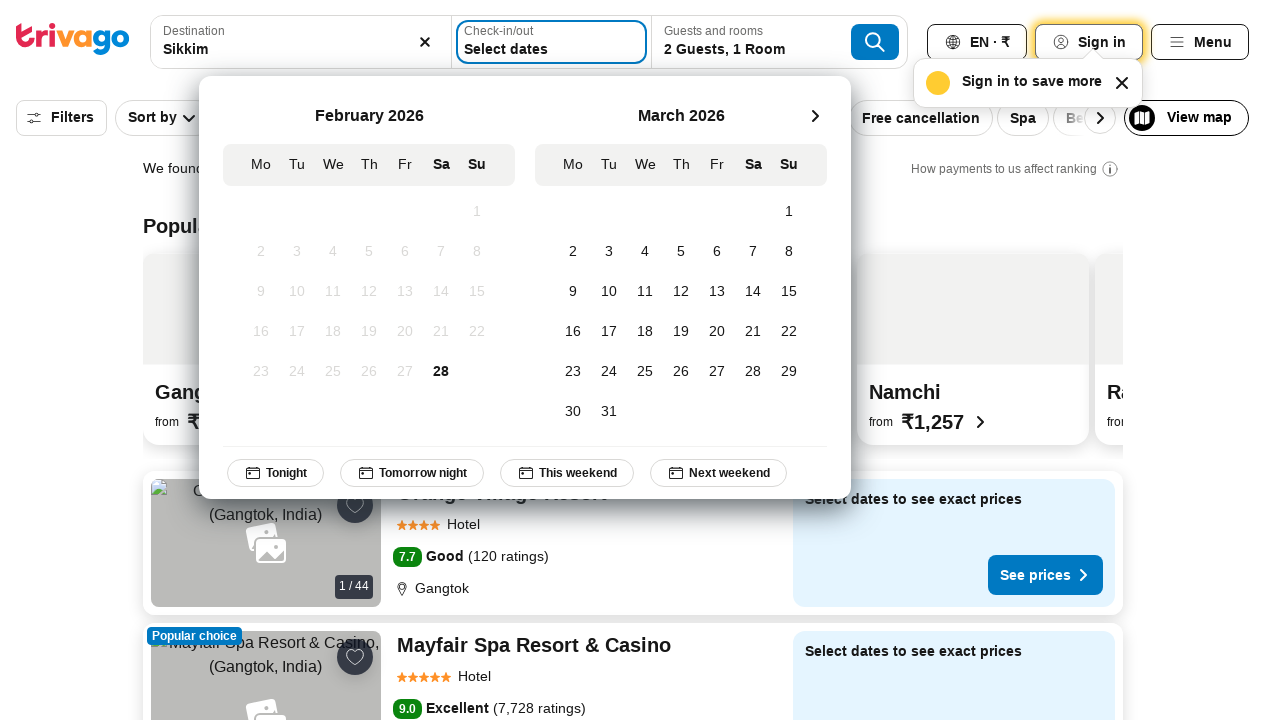

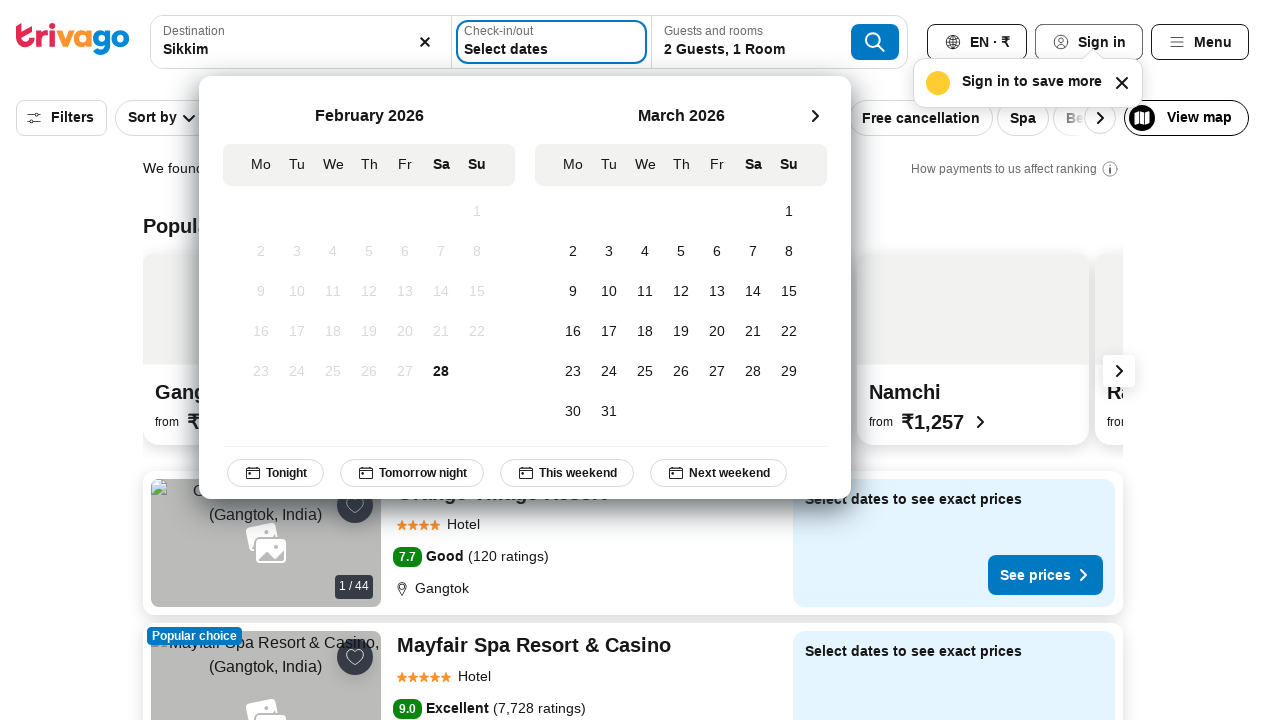